Tests drag and drop functionality by dragging an element to a drop zone and verifying the "Dropped!" text appears

Starting URL: http://jqueryui.com/droppable

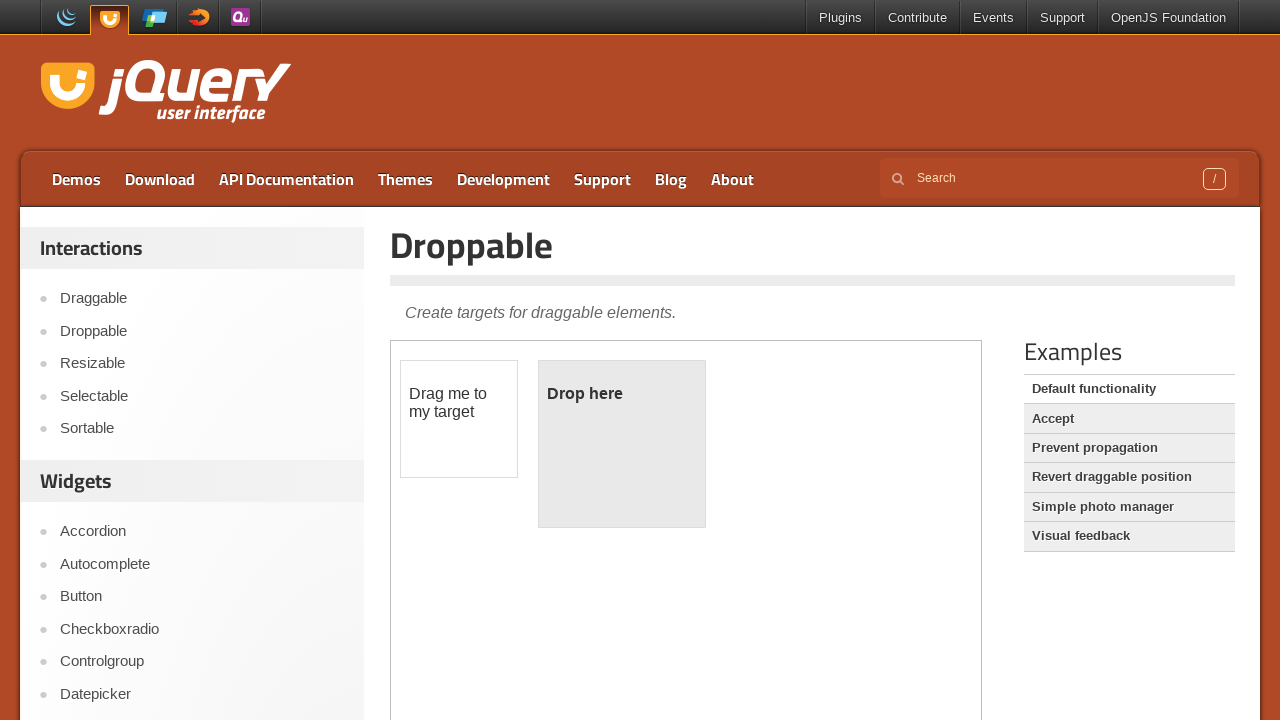

Located and switched to first iframe
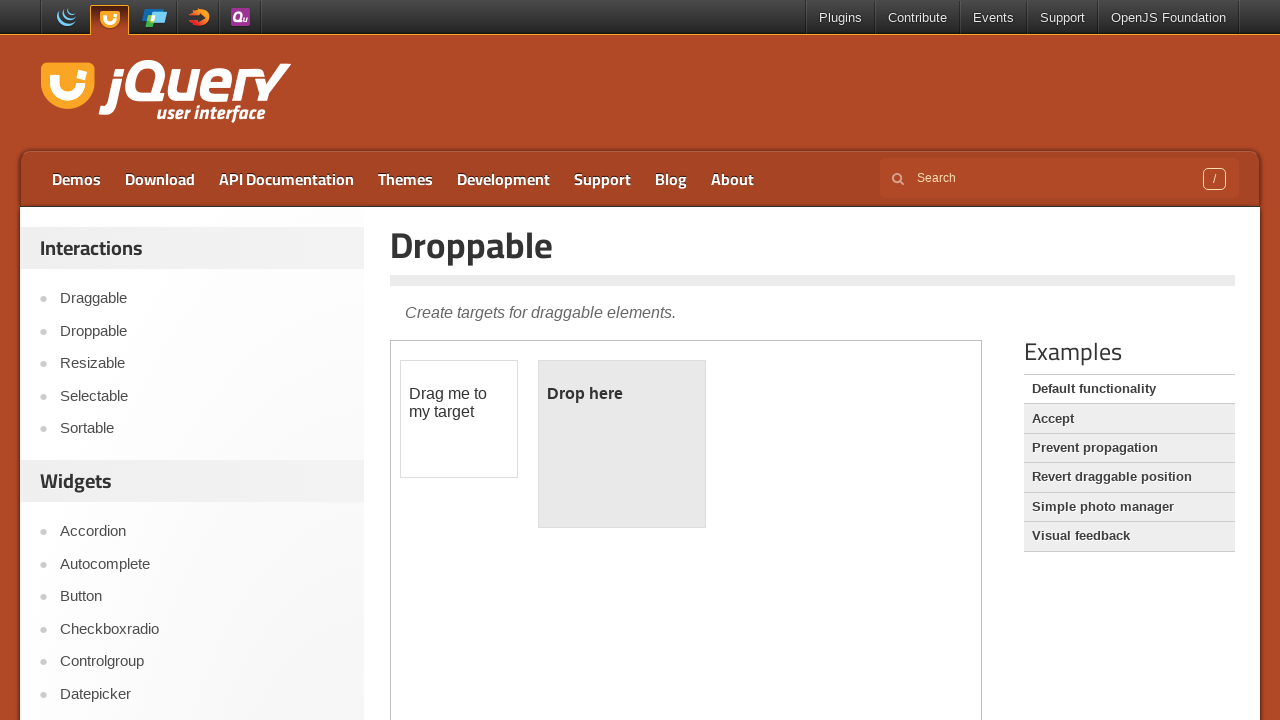

Located draggable source element
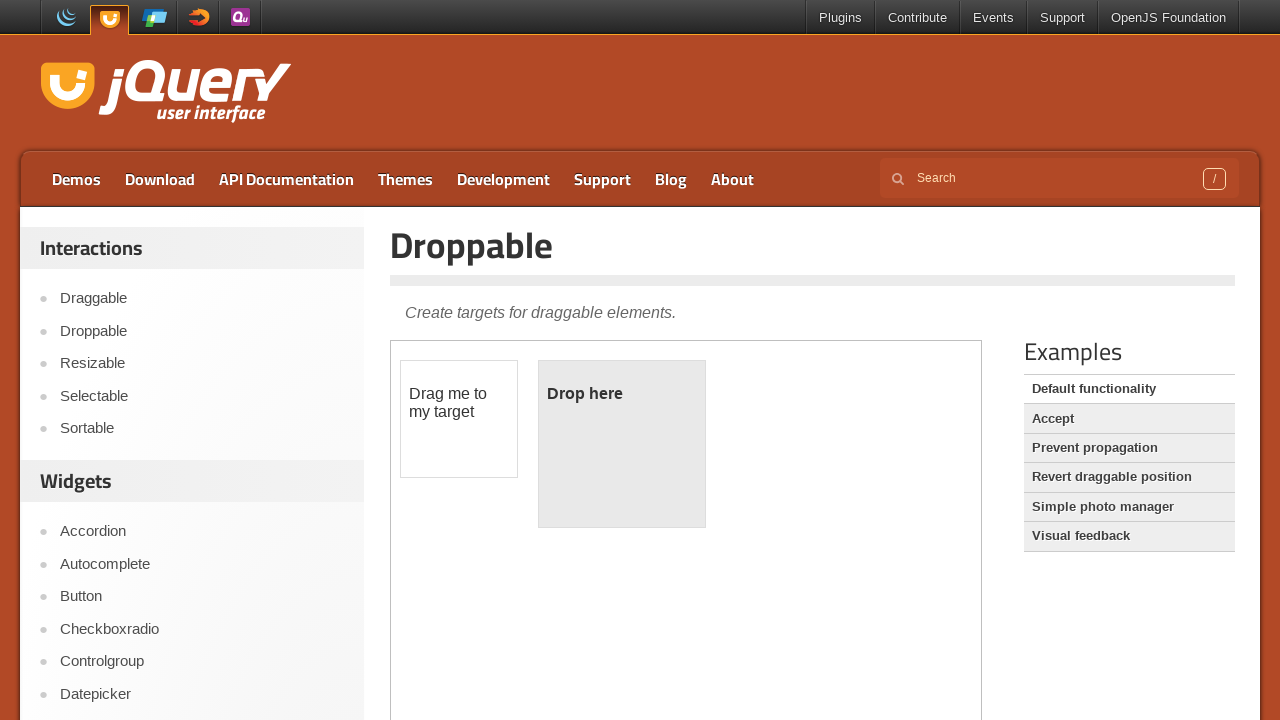

Located droppable destination element
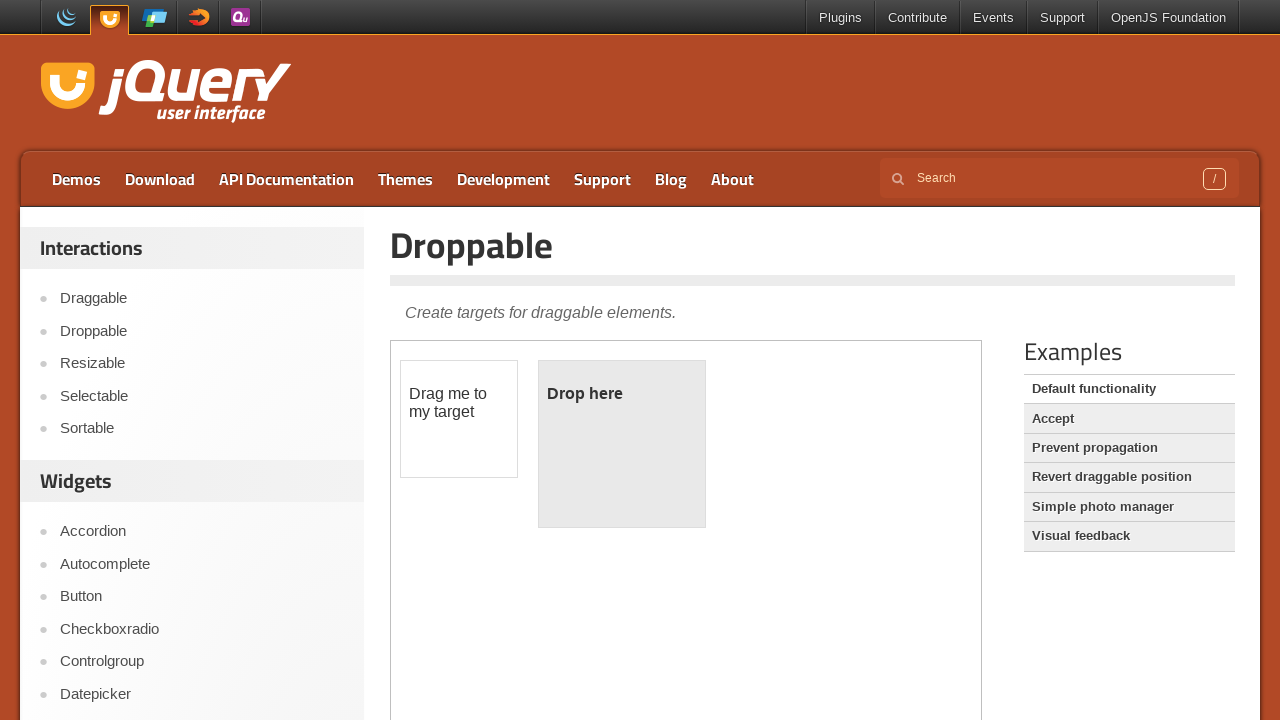

Dragged element to drop zone at (622, 444)
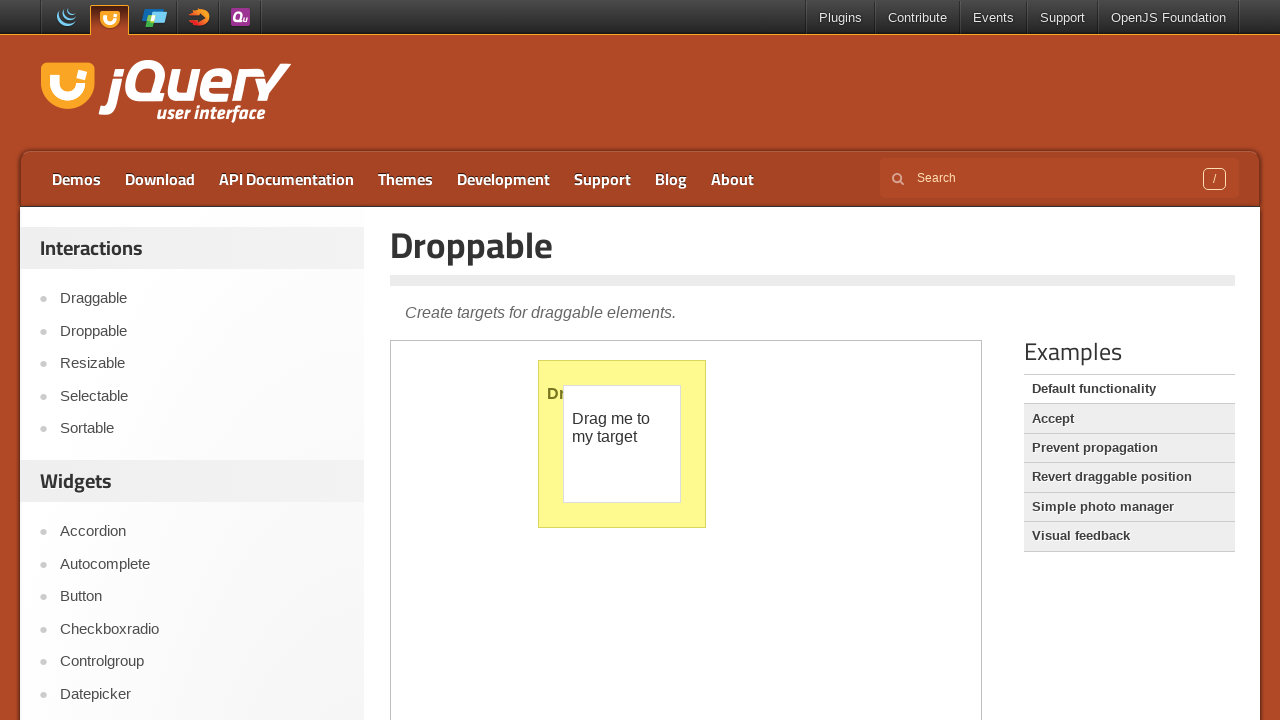

Verified 'Dropped!' text appeared in drop zone
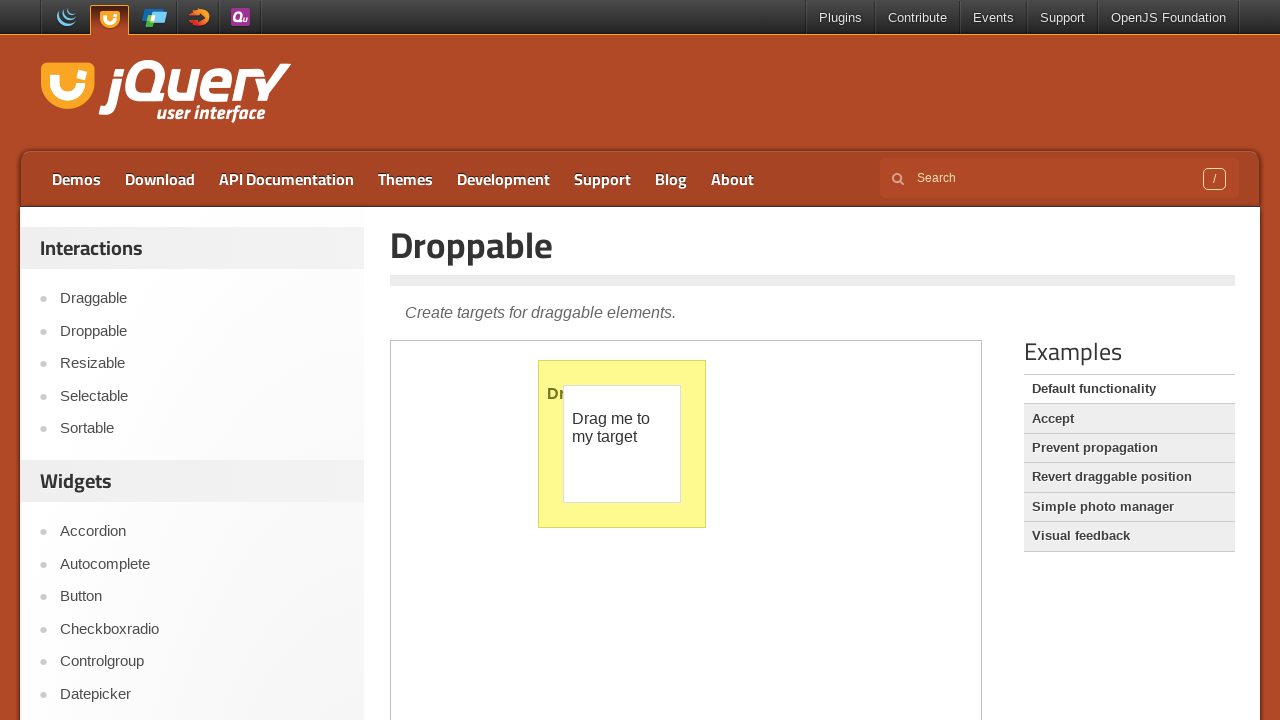

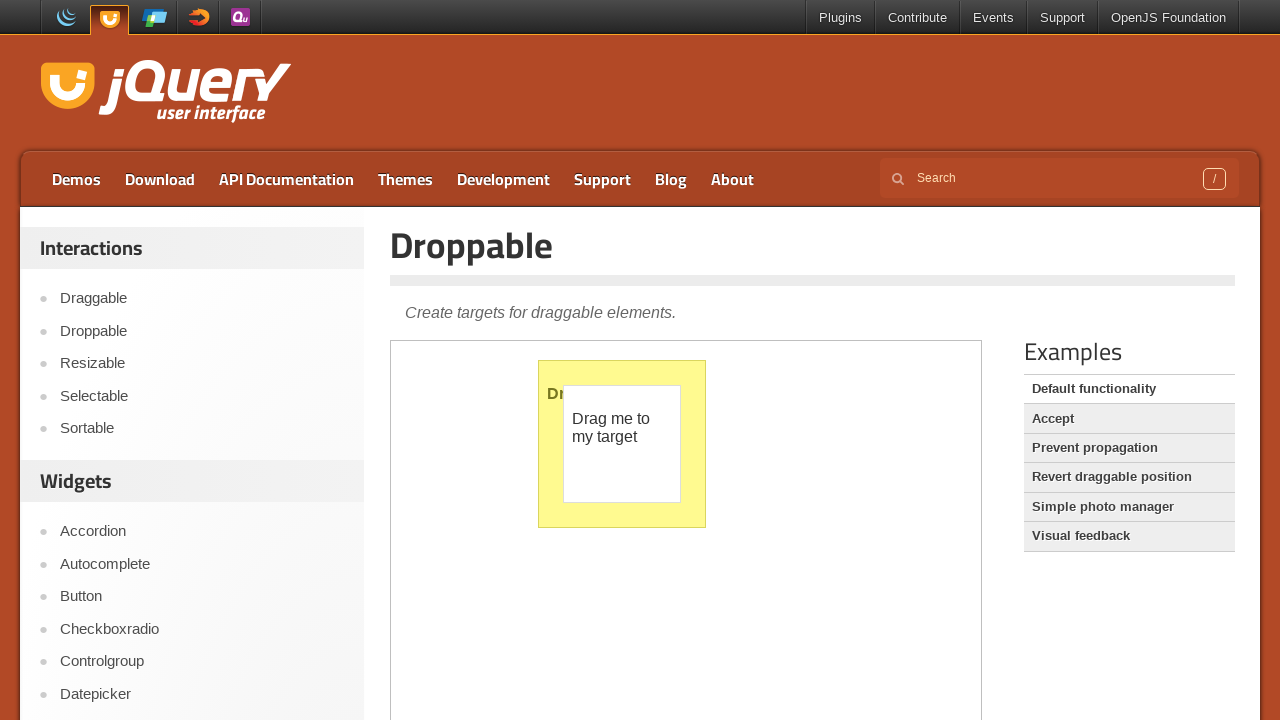